Navigates to a training website and verifies that the page title contains "Training"

Starting URL: https://training.one-shore.com

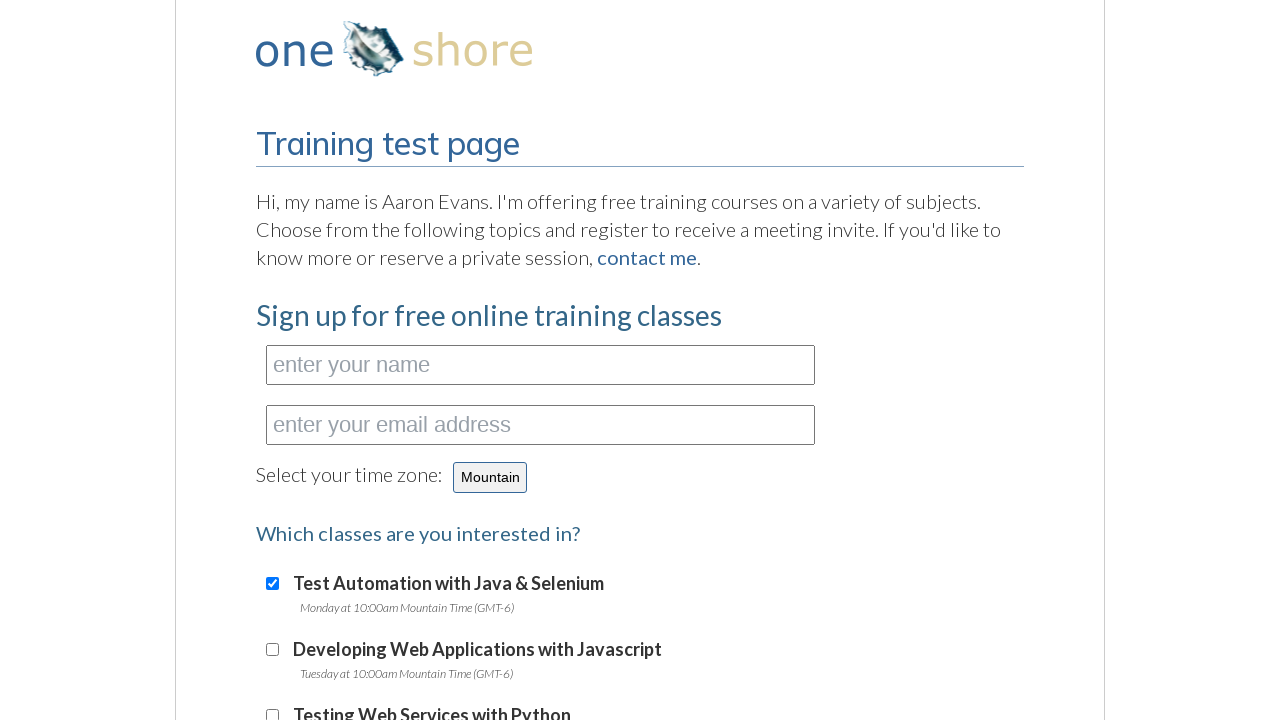

Navigated to training website at https://training.one-shore.com
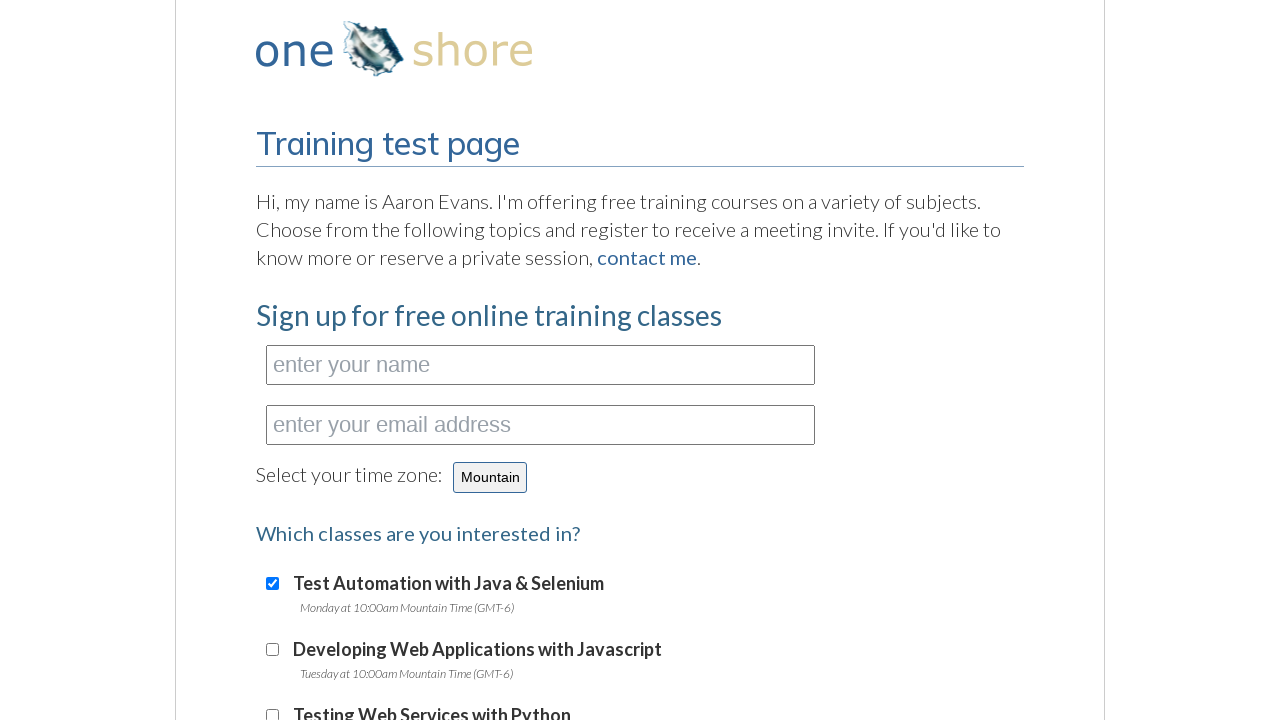

Verified that page title contains 'Training'
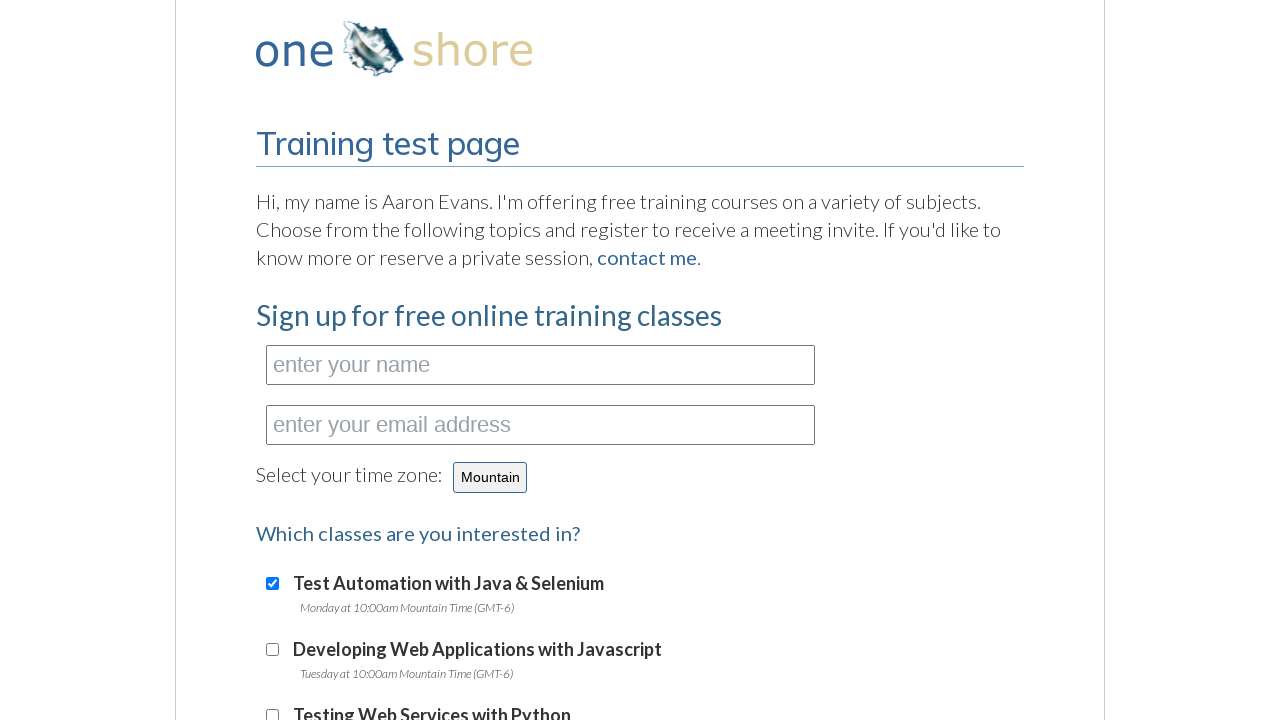

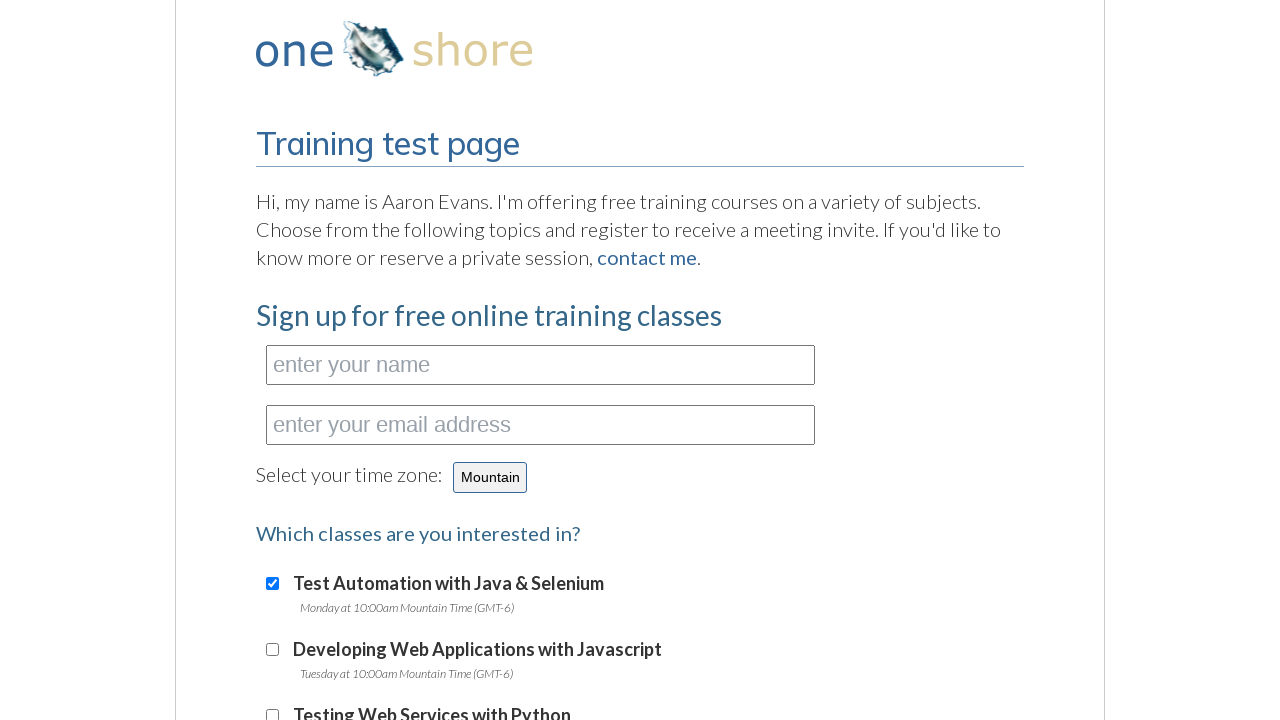